Tests radio button selection by finding all radio buttons in a group named 'R3' and clicking the one with value 'V20'

Starting URL: http://www.echoecho.com/toolpopupgenerator.htm

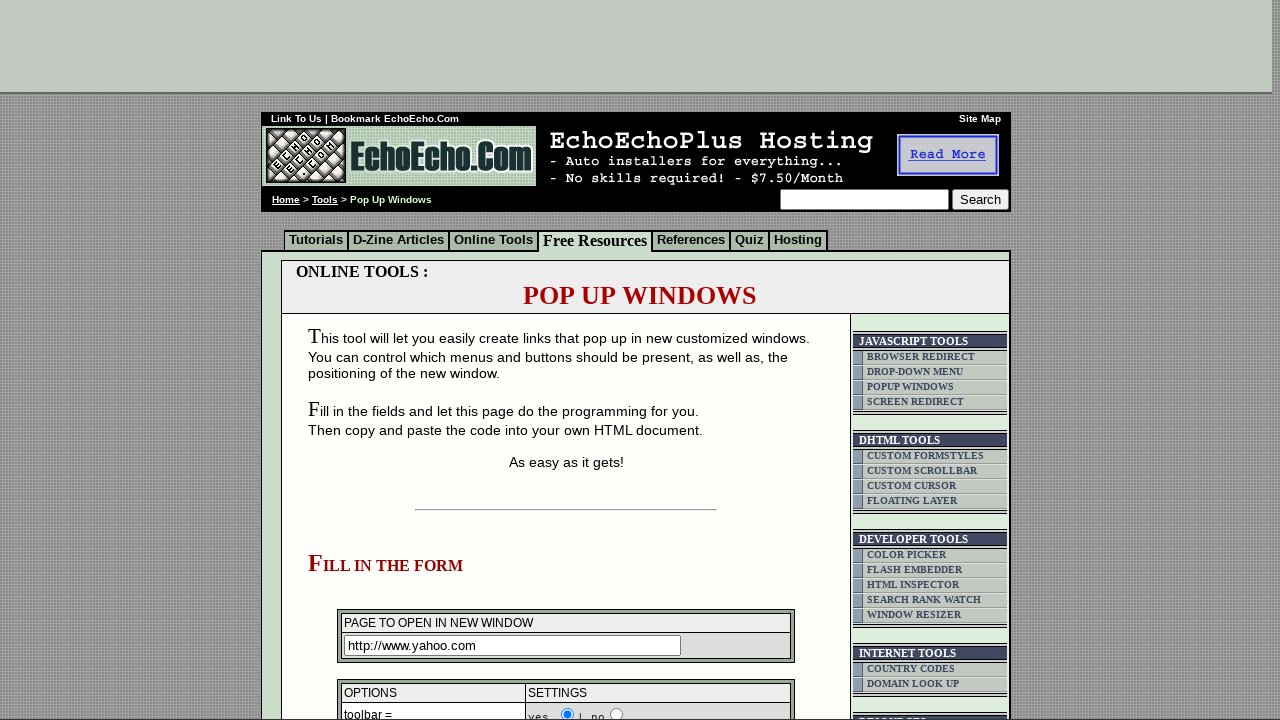

Waited for radio buttons with name 'R3' to be present
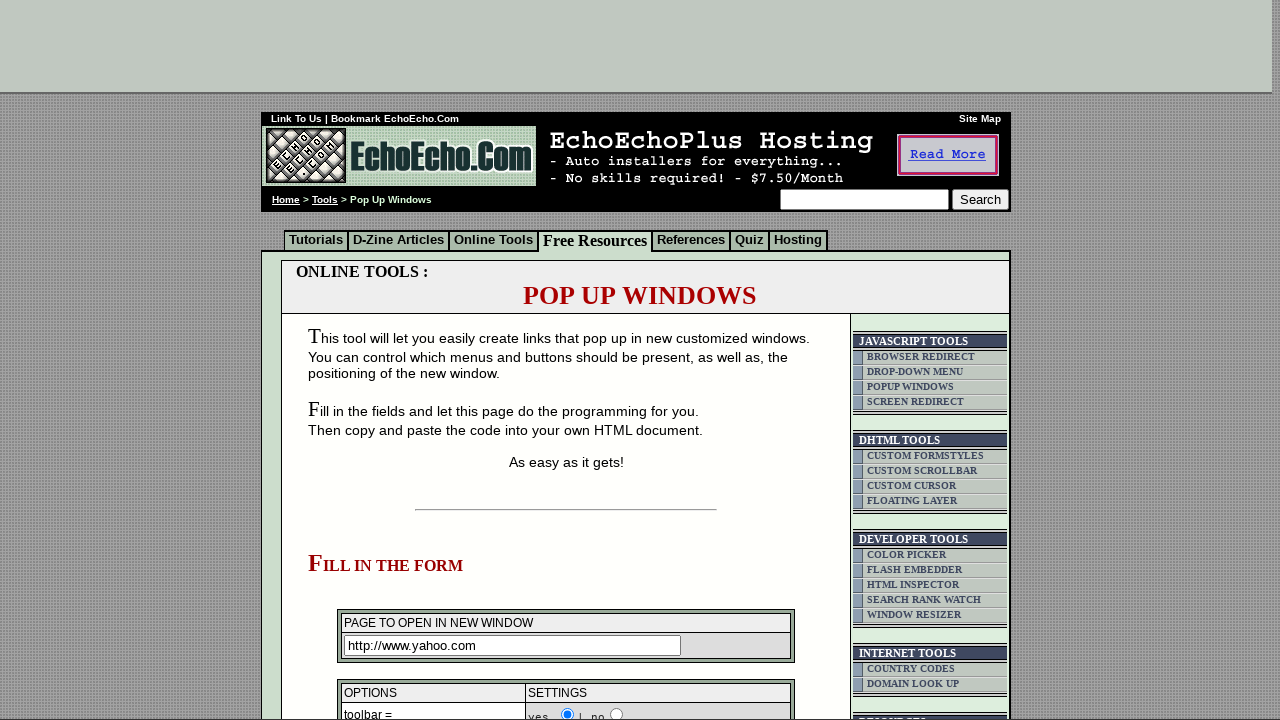

Located all radio buttons in group 'R3'
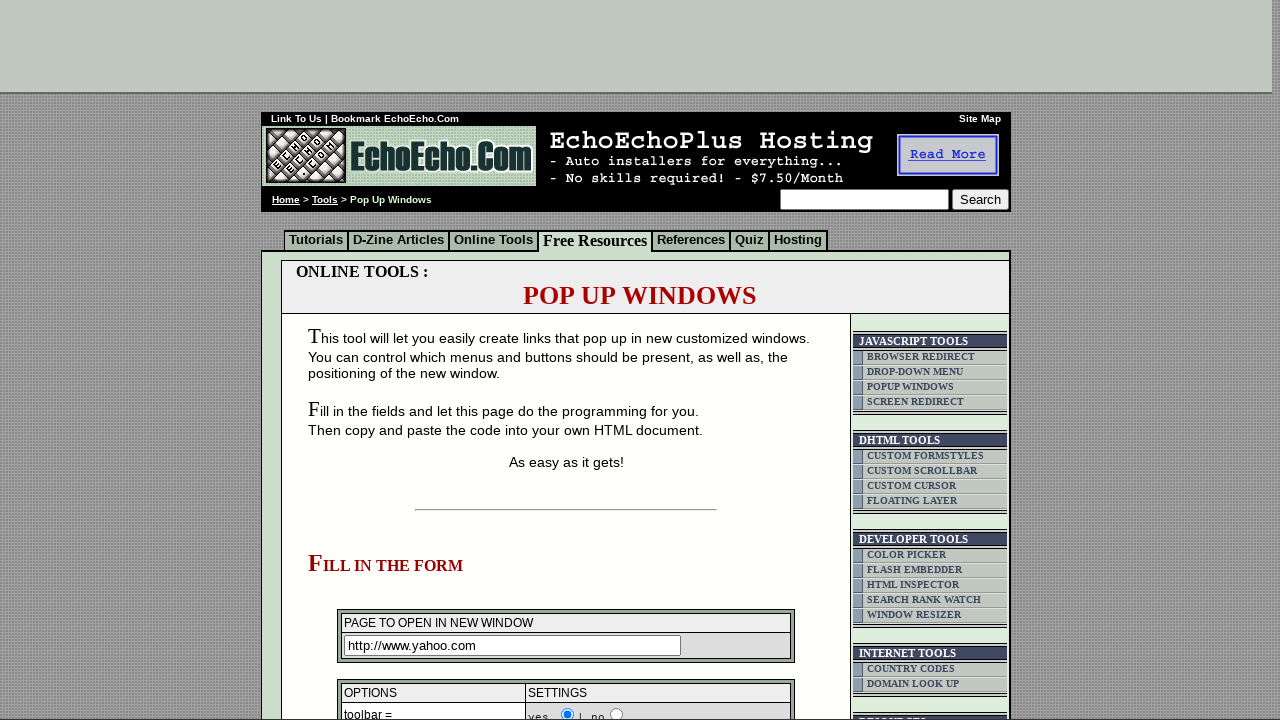

Found 2 radio buttons in group 'R3'
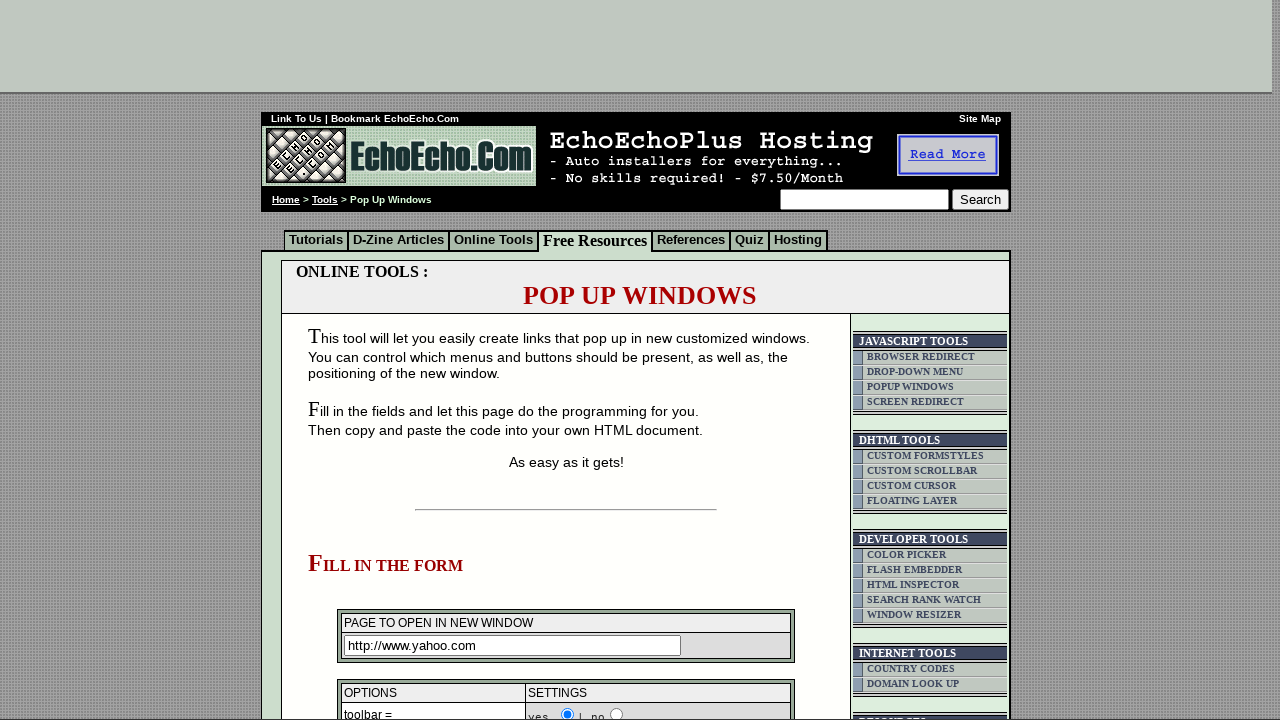

Retrieved value 'V19' from radio button at index 0
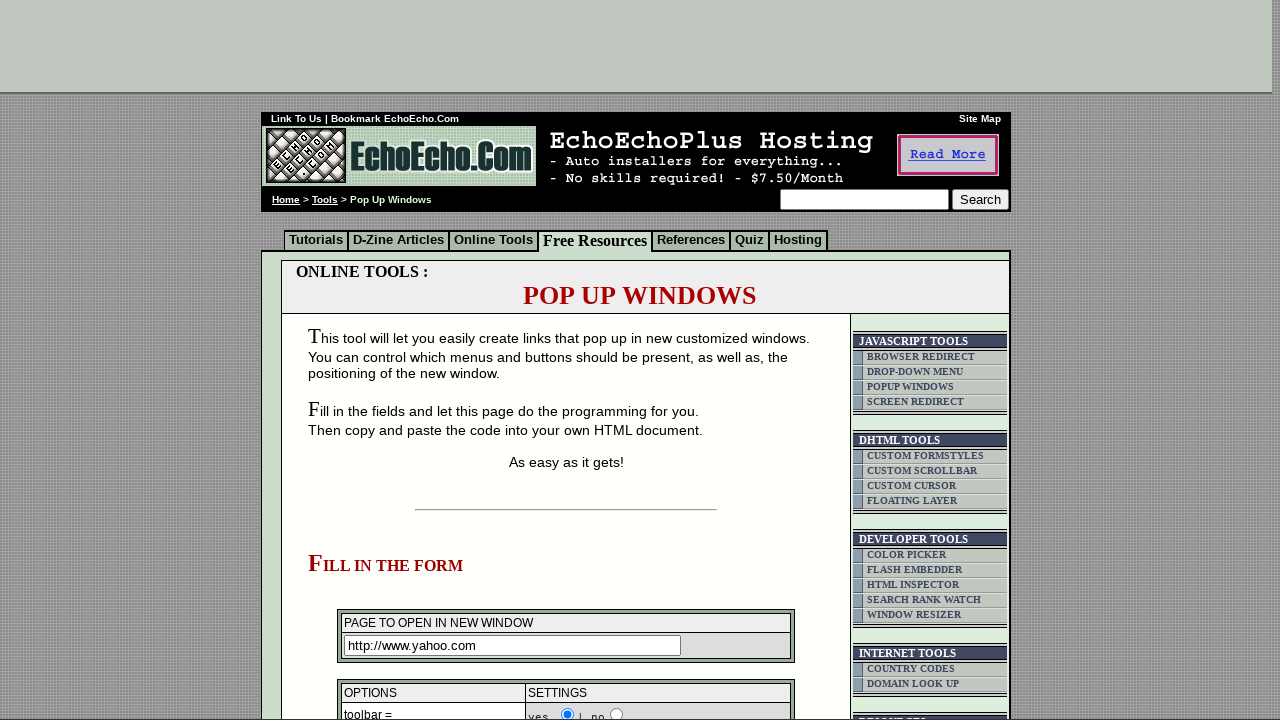

Retrieved value 'V20' from radio button at index 1
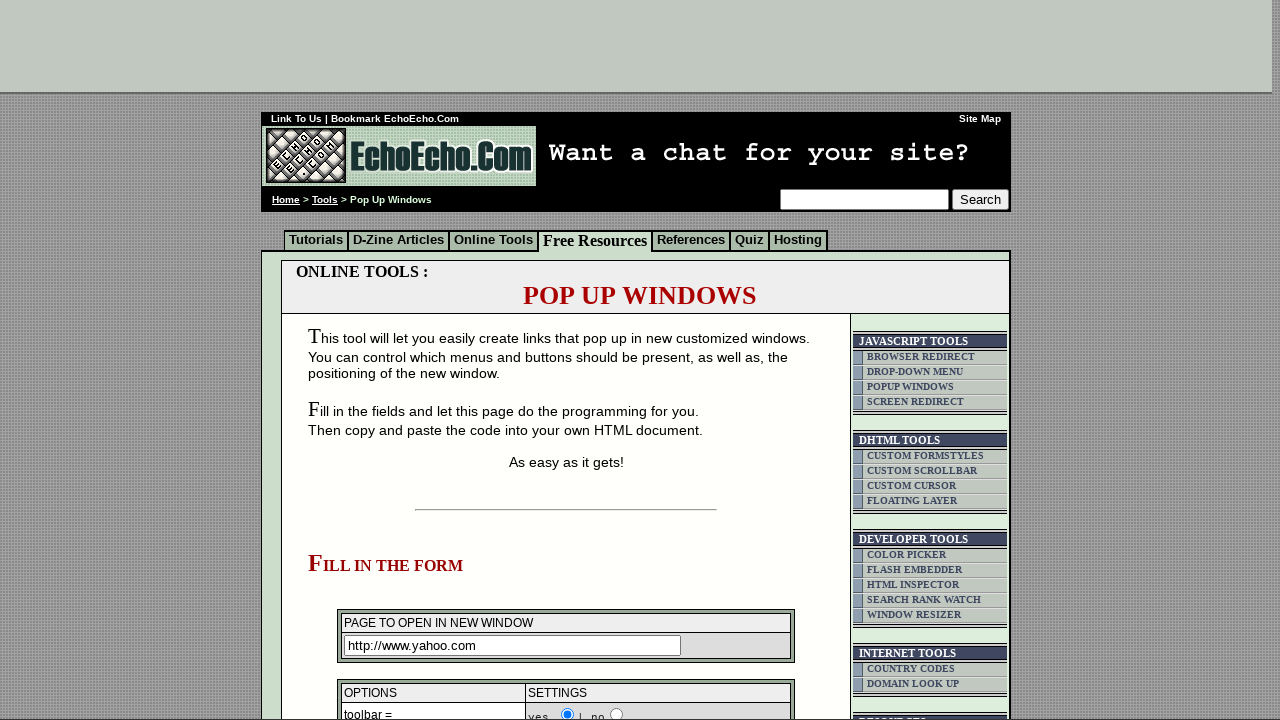

Clicked radio button with value 'V20' at (617, 360) on input[name='R3'] >> nth=1
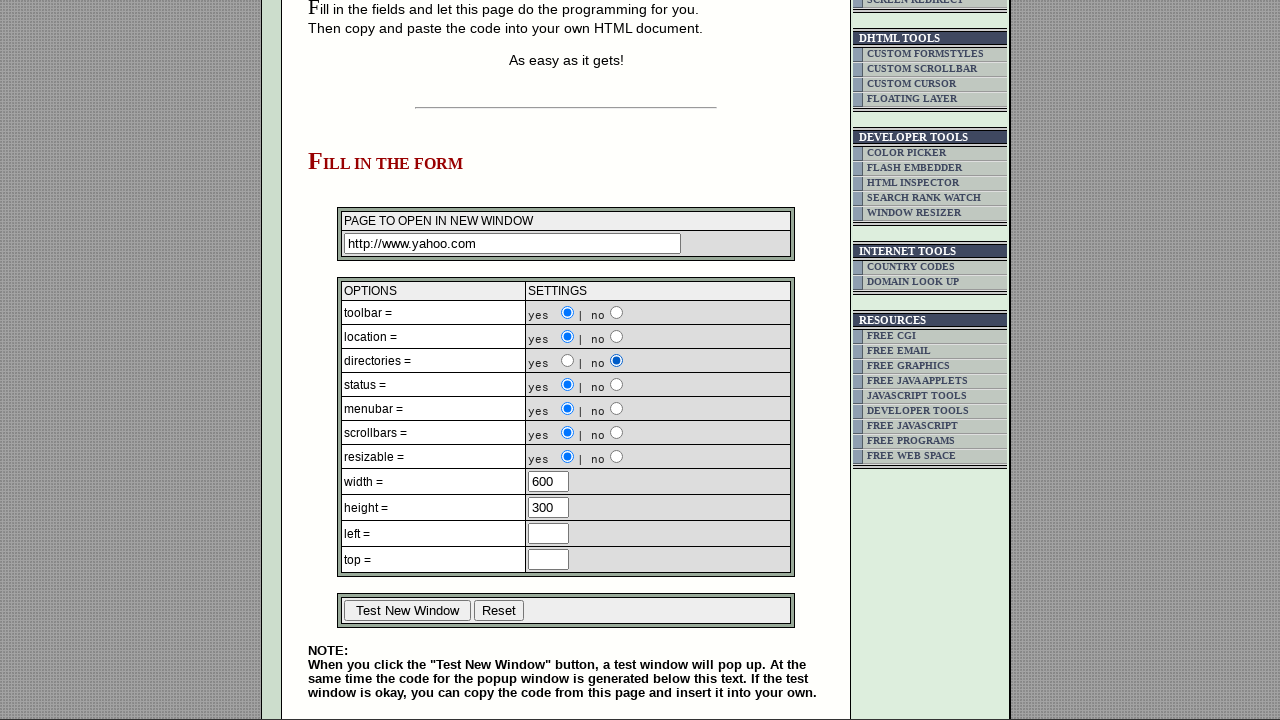

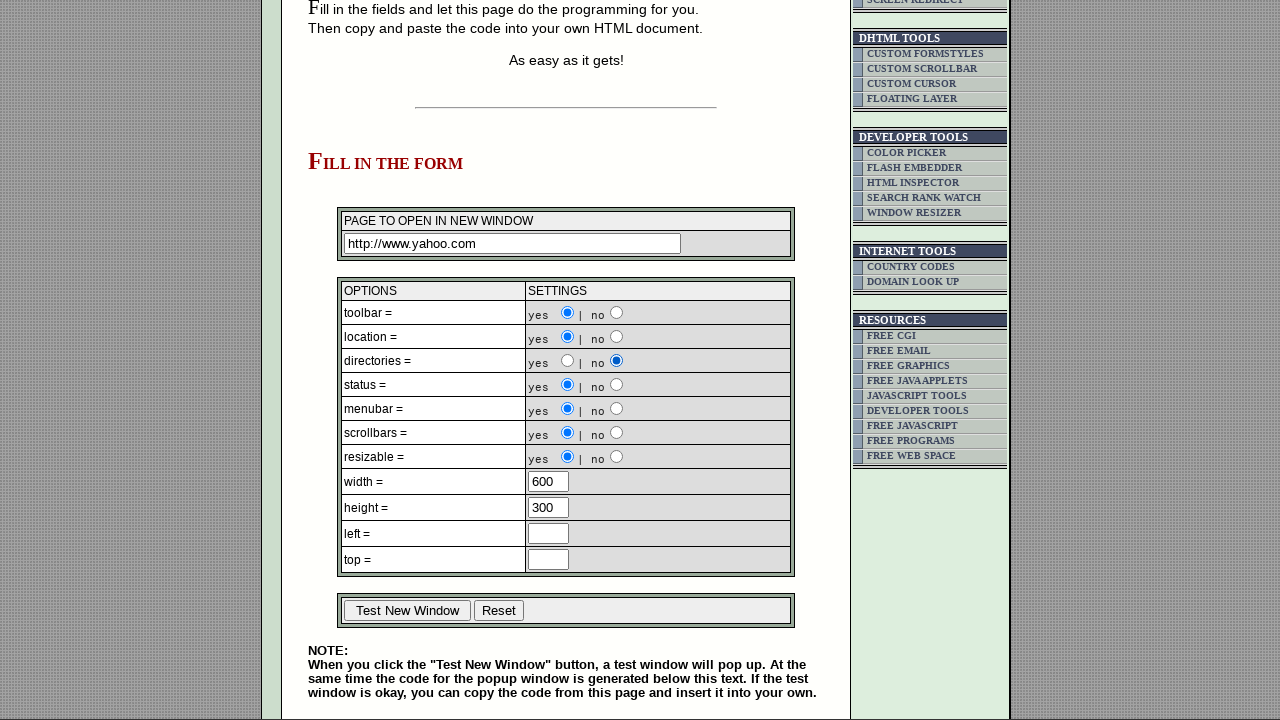